Verifies that the Samsung Galaxy S6 product image is displayed with correct source

Starting URL: https://www.demoblaze.com/

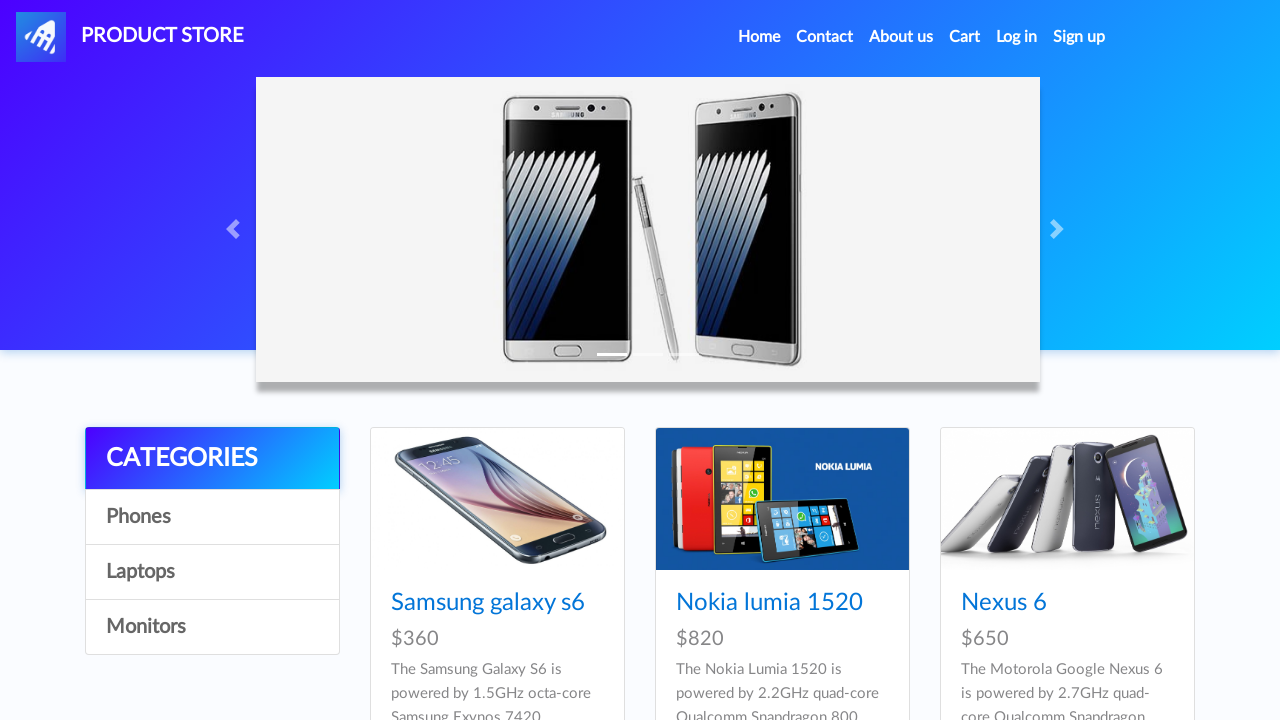

Waited for product images to load
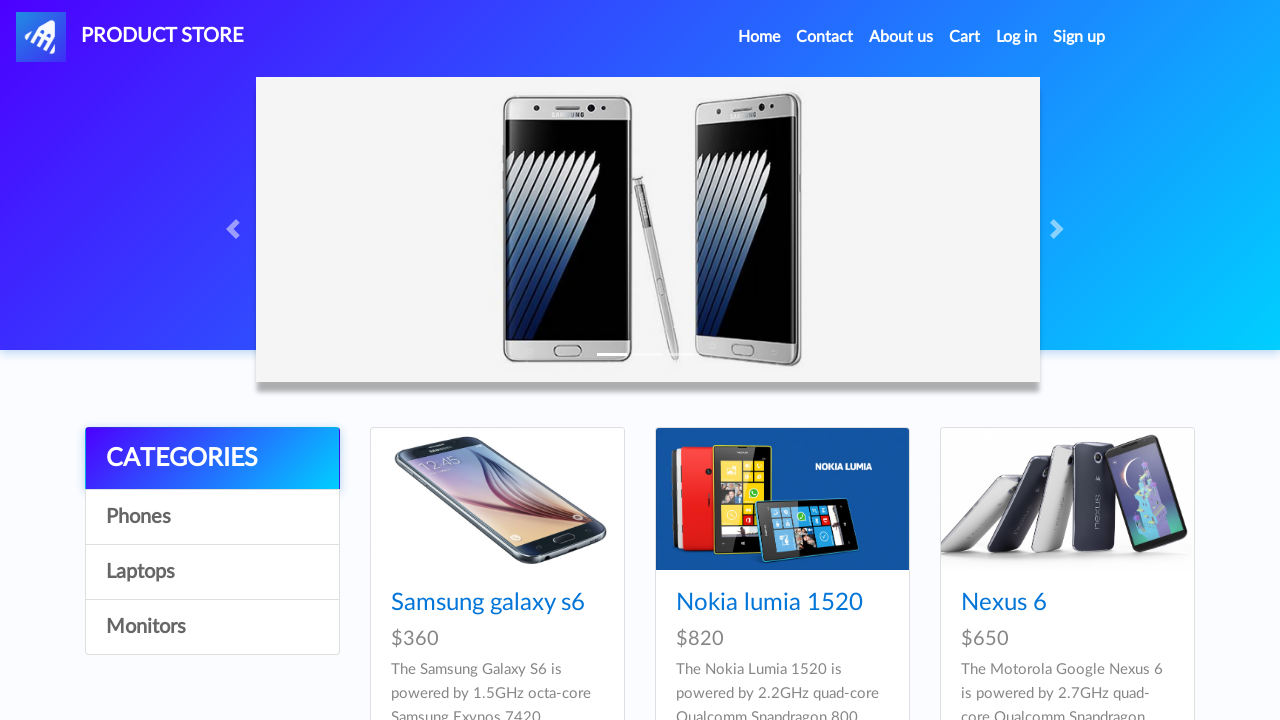

Located first product image element
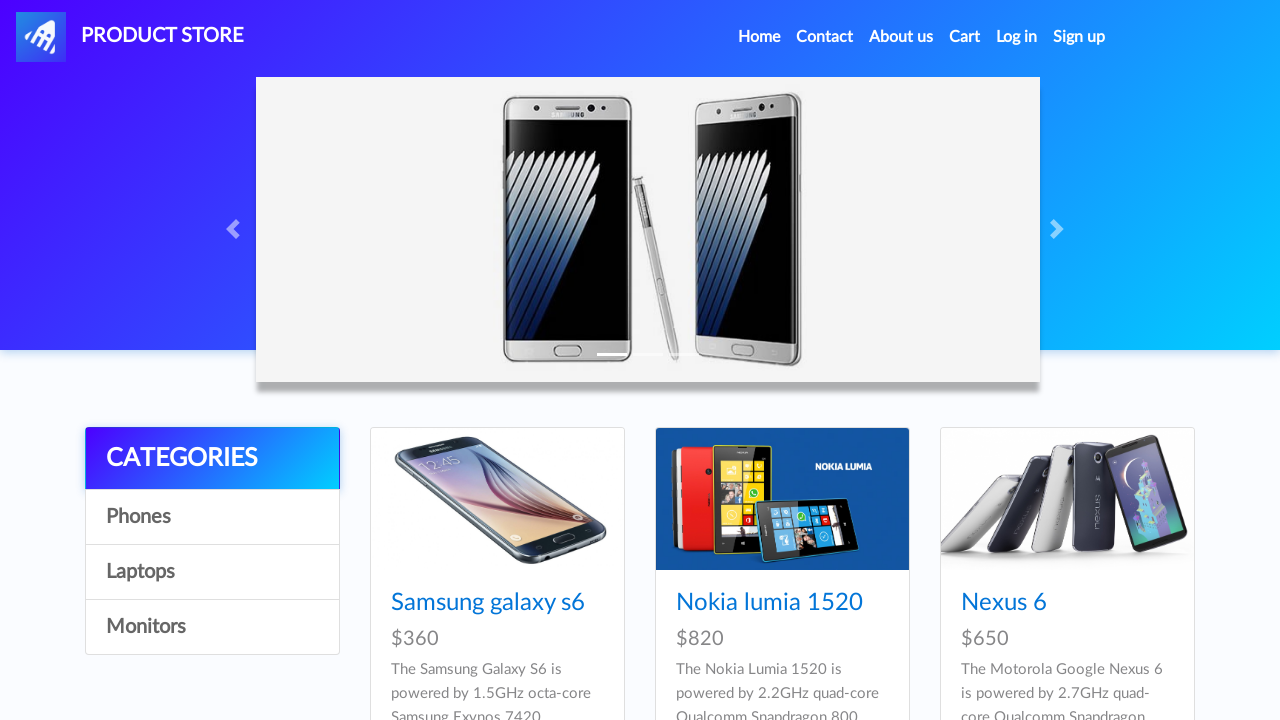

Retrieved image source attribute
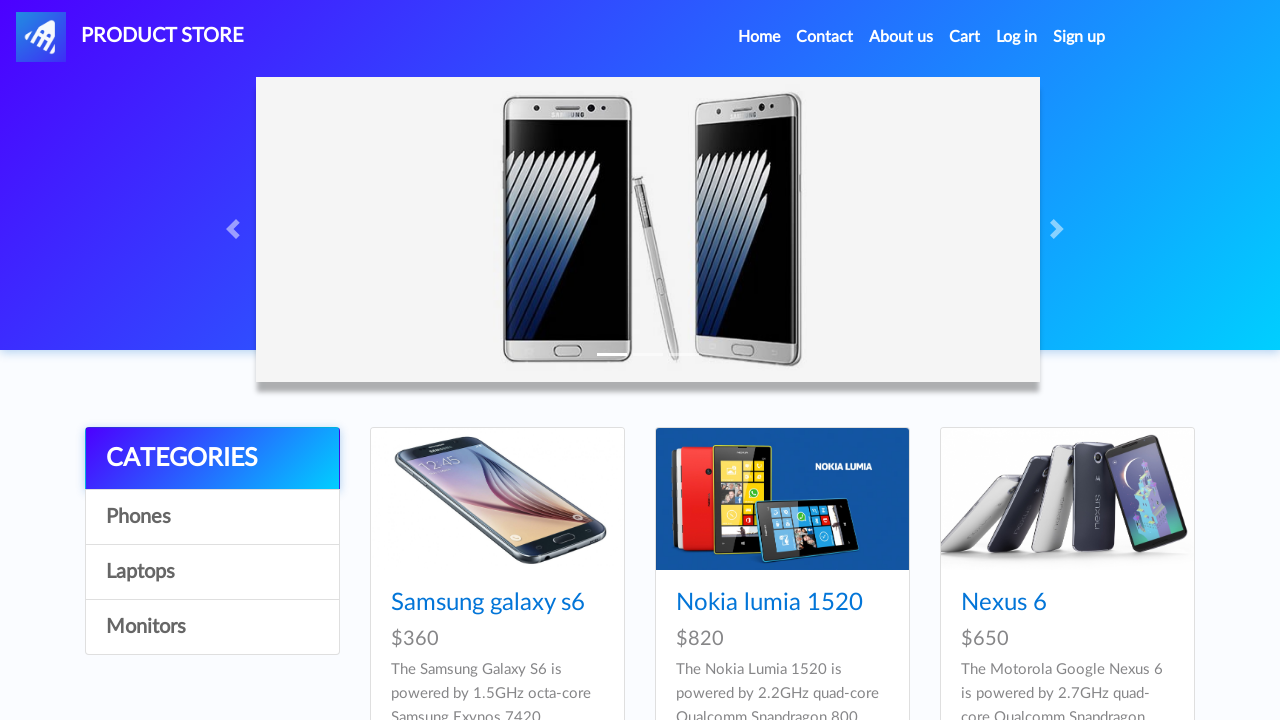

Verified Samsung Galaxy S6 product image source contains 'imgs/galaxy_s6.jpg'
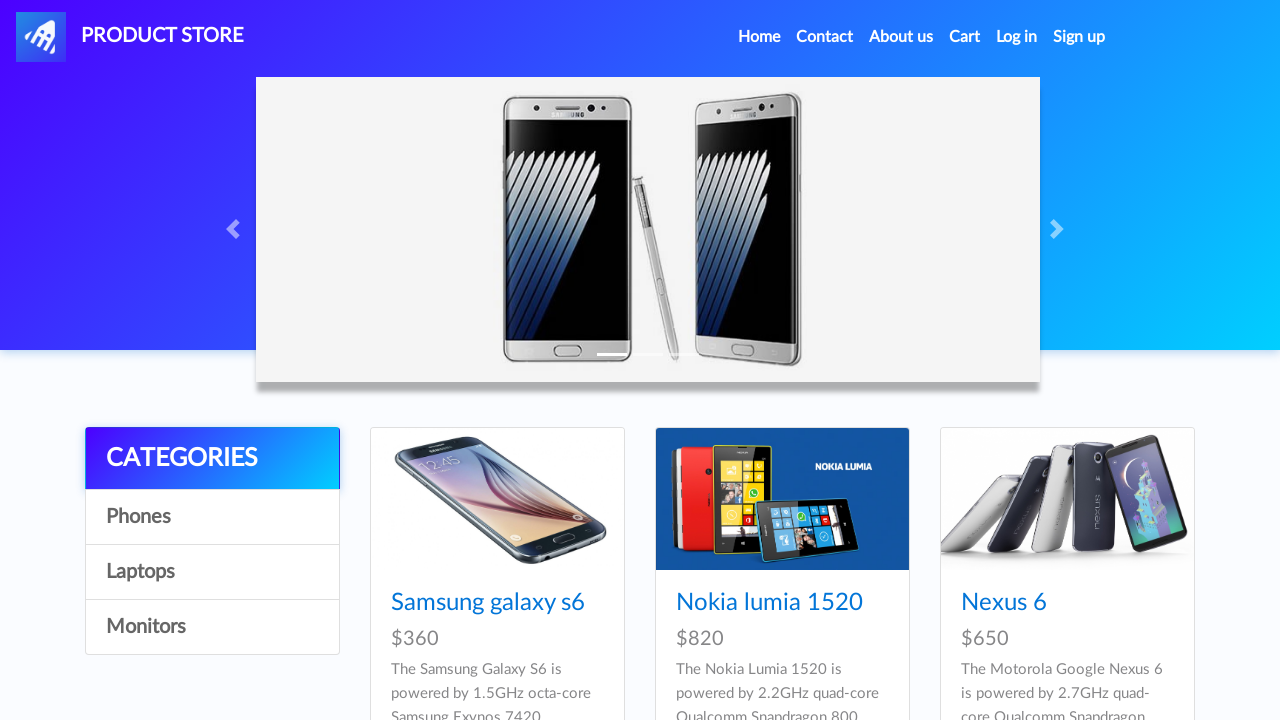

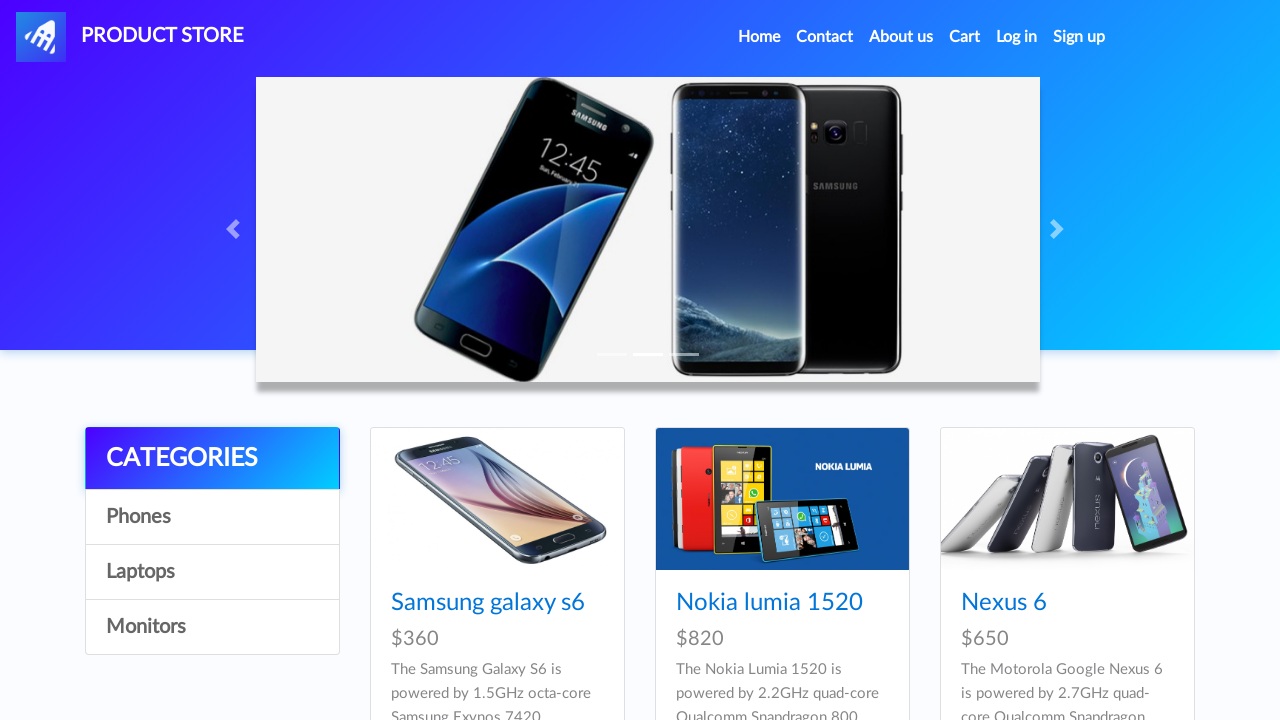